Tests iframe interaction by filling form fields in a parent frame, navigating to a child frame to fill an email field, and then returning to the parent frame to modify a field.

Starting URL: https://letcode.in/frame

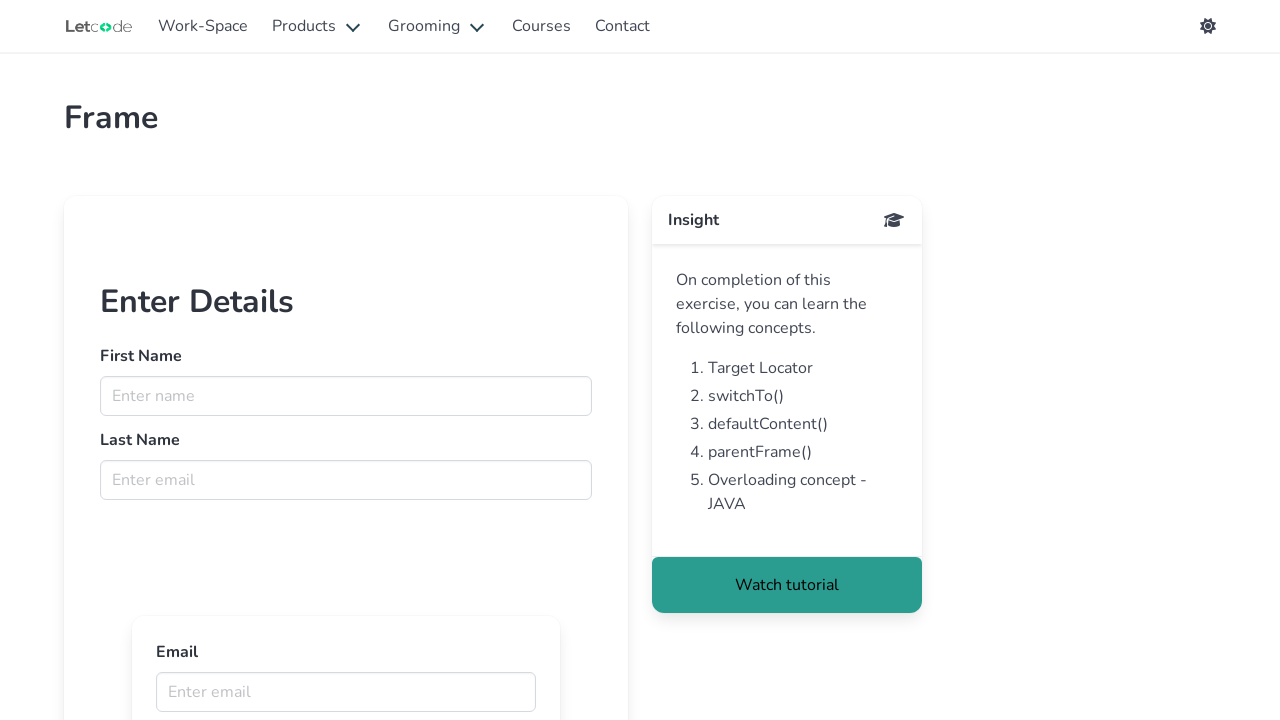

Retrieved parent frame with name 'firstFr'
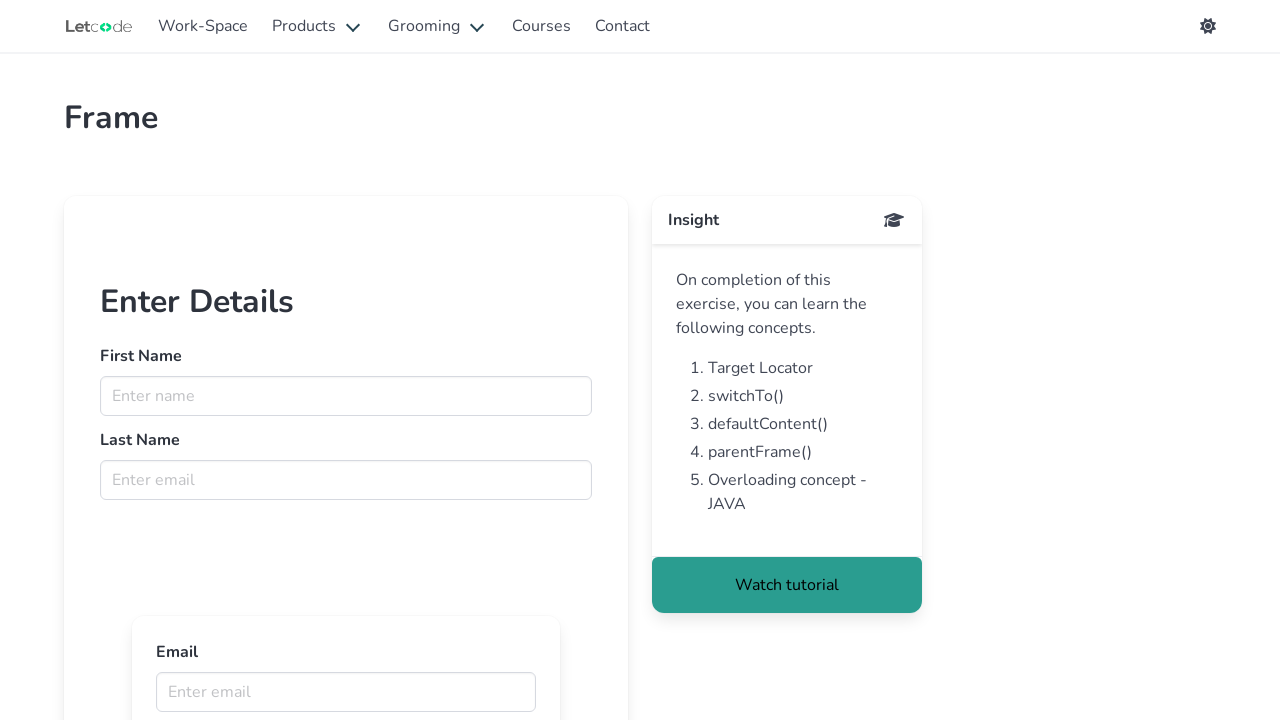

Filled first name field with 'Bhavesh' in parent frame on input[name="fname"]
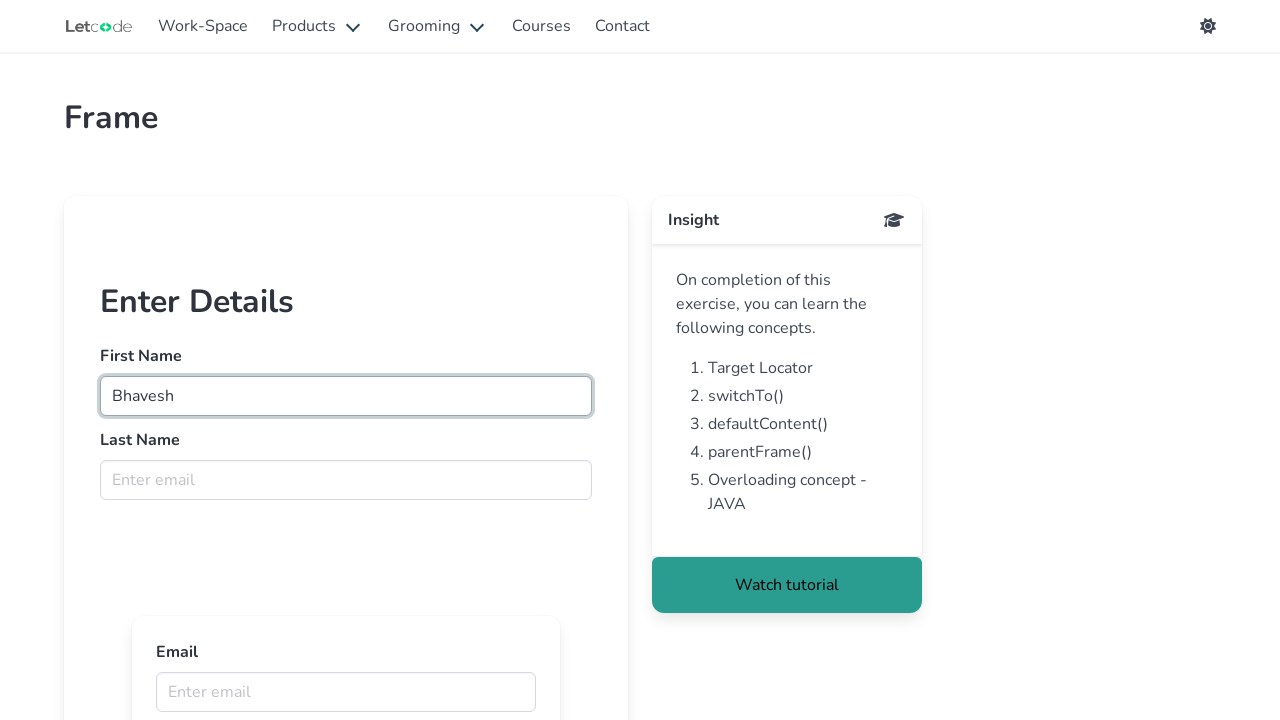

Filled last name field with 'Kathuria' in parent frame on input[name="lname"]
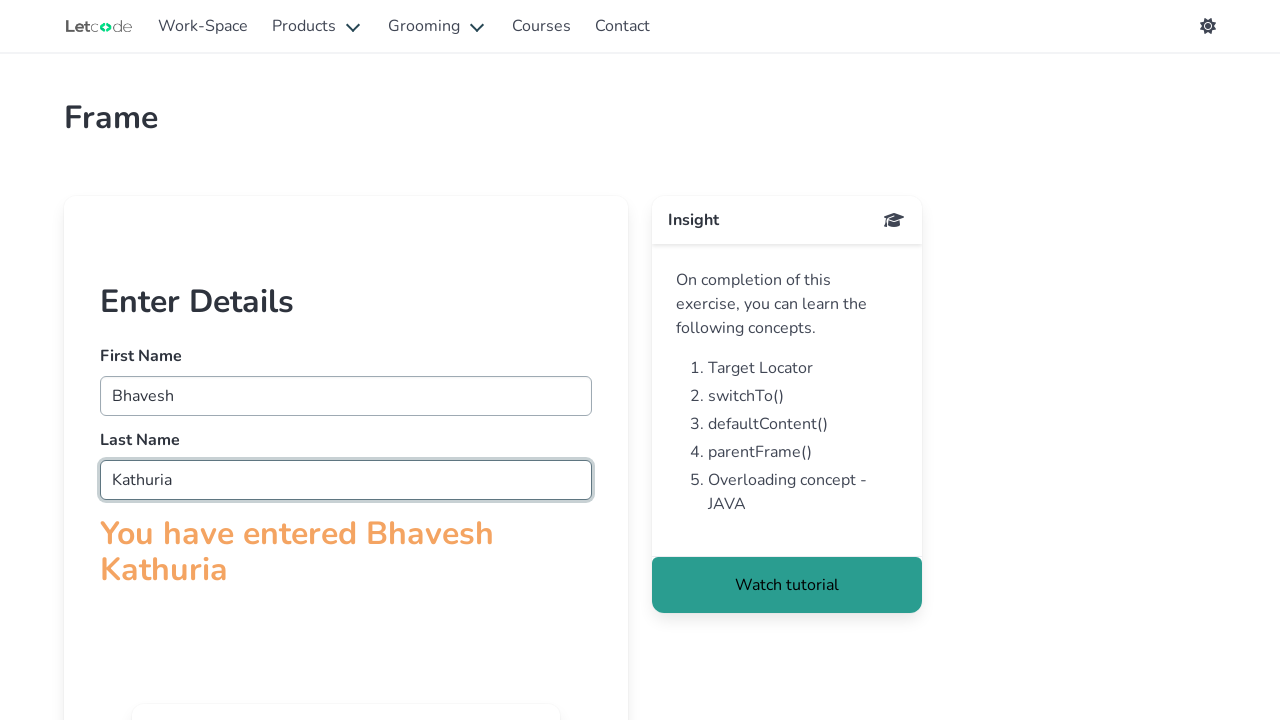

Retrieved child frames from parent frame
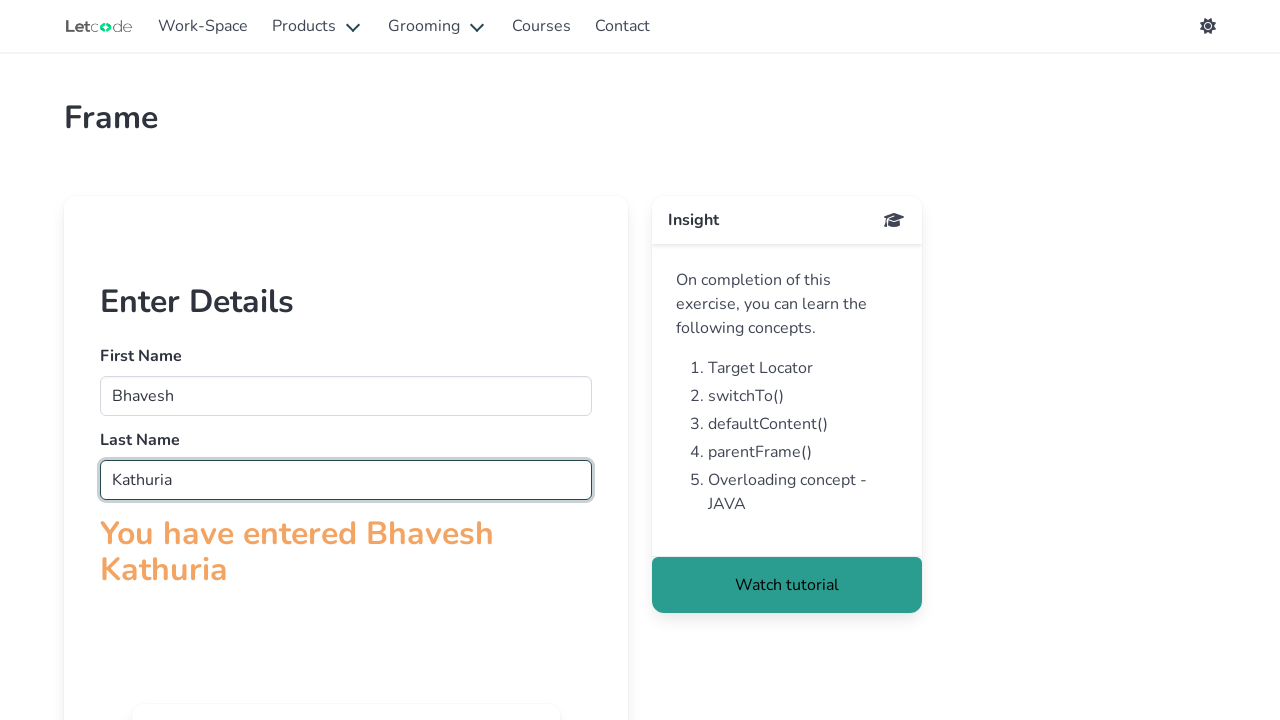

Filled email field with 'testuser@example.com' in child frame on input[name="email"]
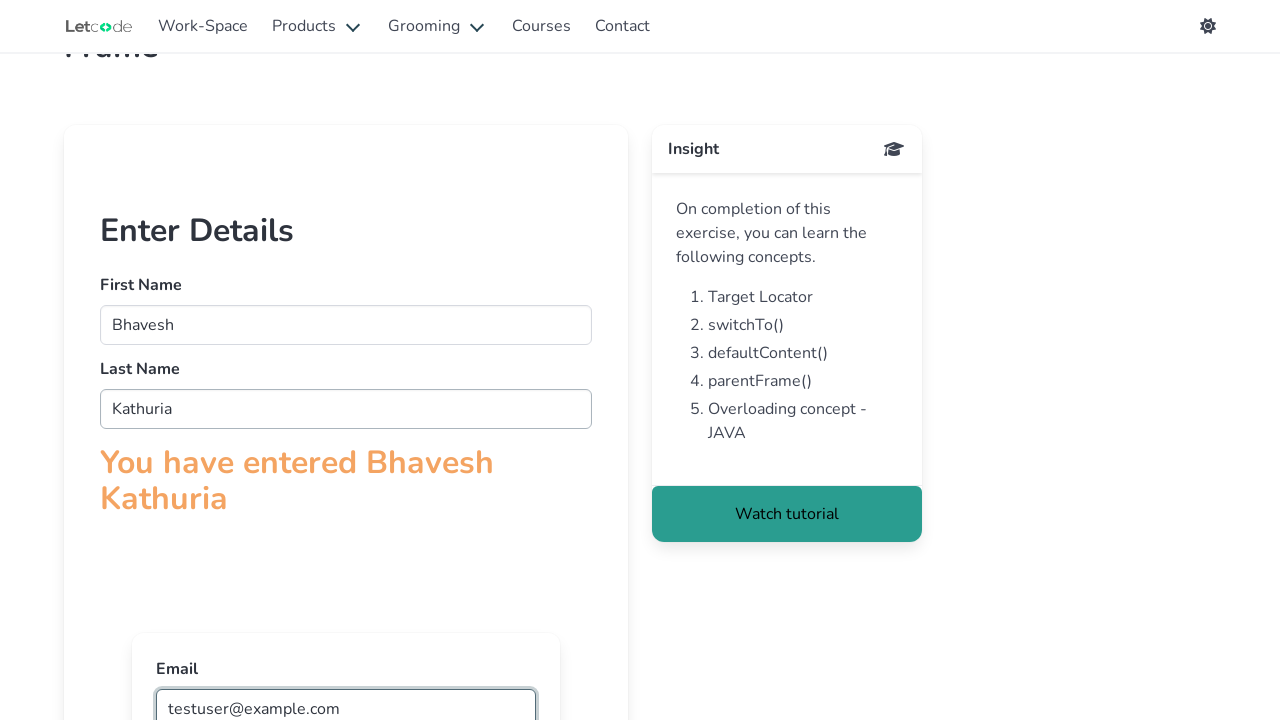

Retrieved parent frame reference from child frame
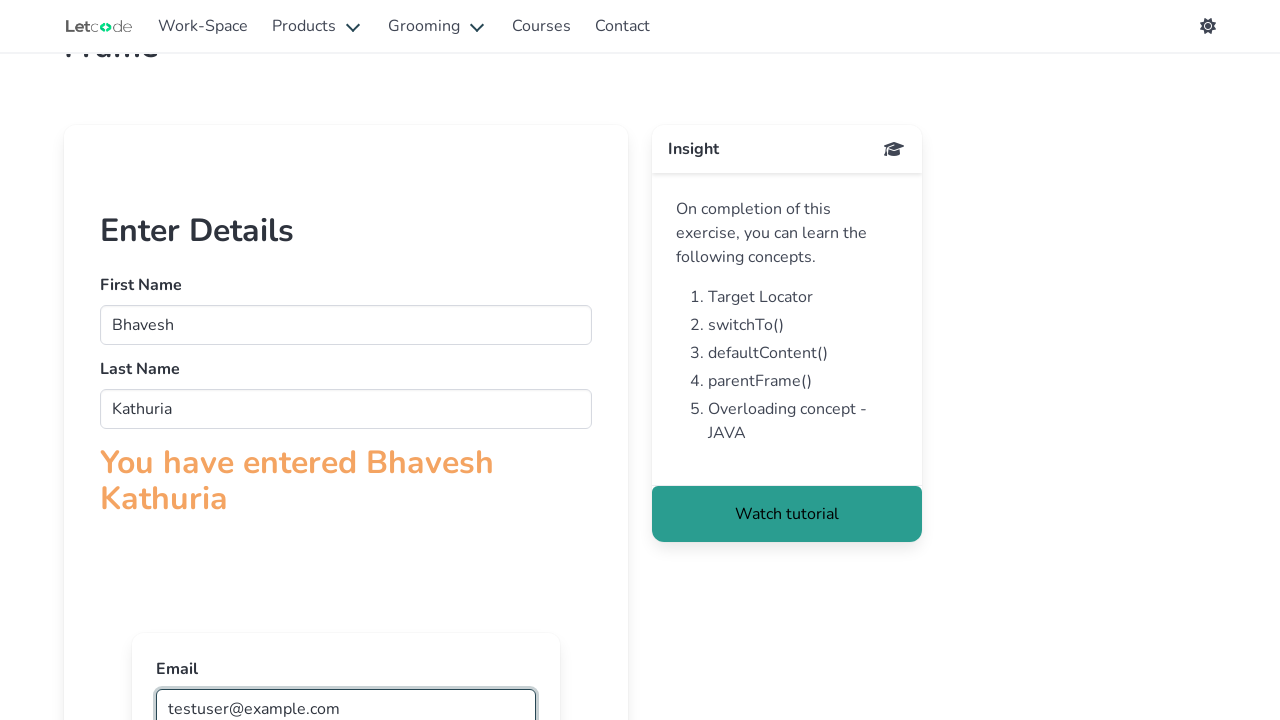

Modified last name field to 'K' in parent frame on input[name="lname"]
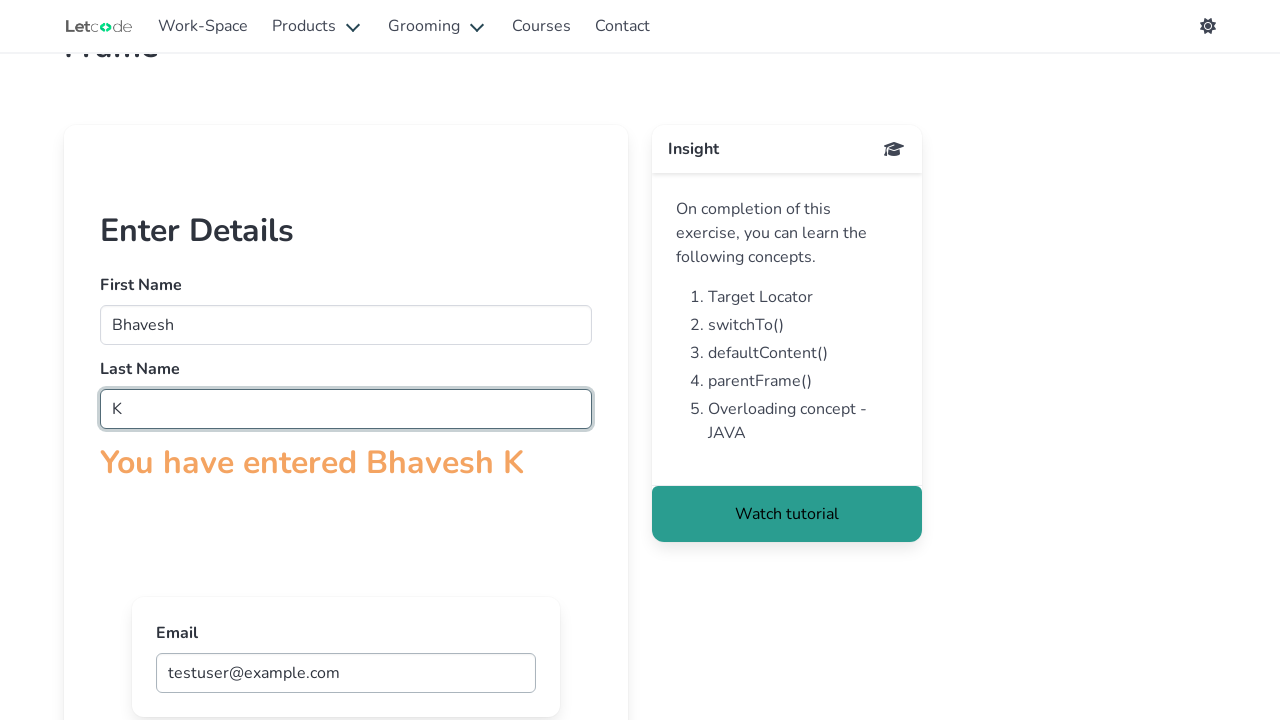

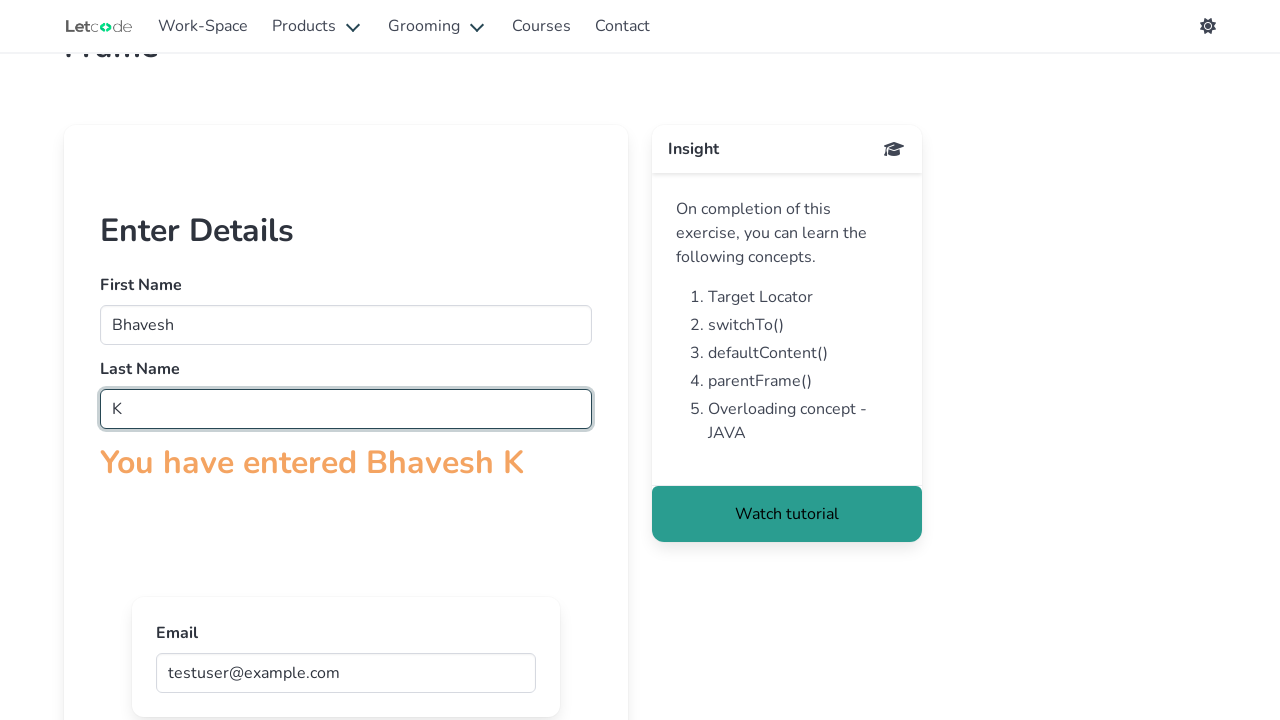